Tests mouse hover functionality on a dropdown menu, performs hover and right-click actions, then clicks on "Selenium" option from the dropdown

Starting URL: http://seleniumpractise.blogspot.com/2016/08/how-to-perform-mouse-hover-in-selenium.html

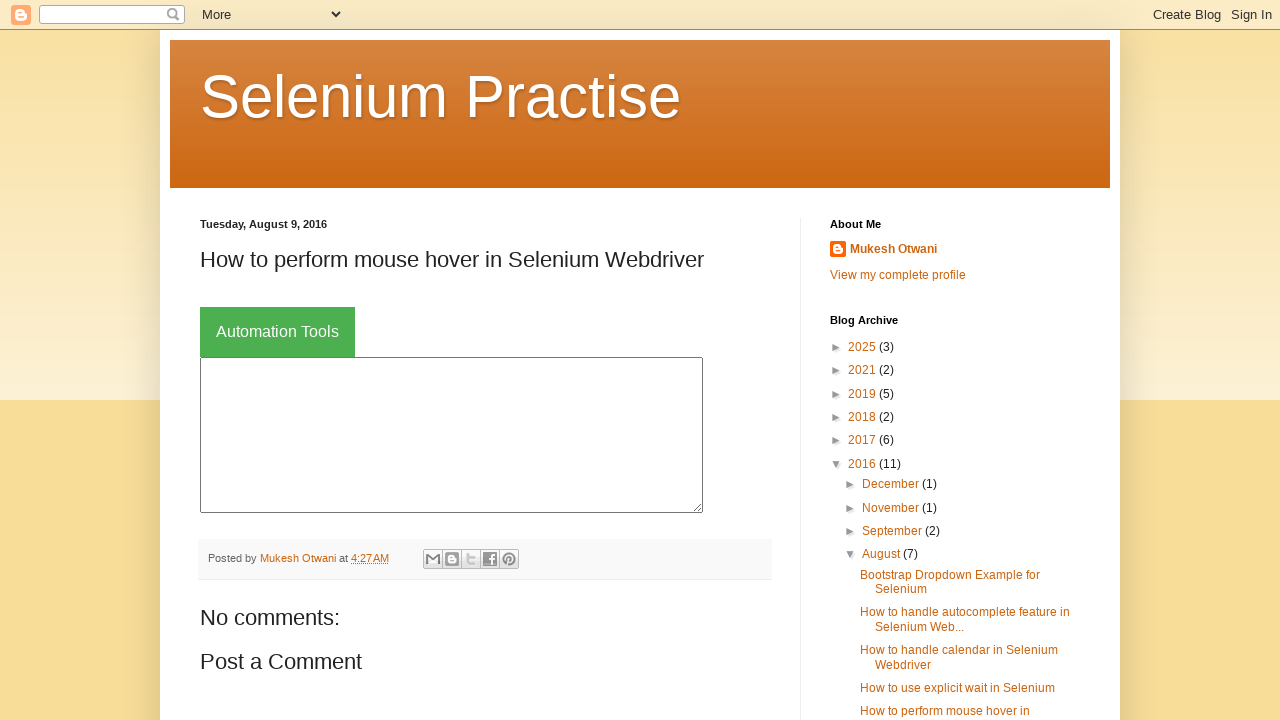

Waited for Automation Tools button to be visible
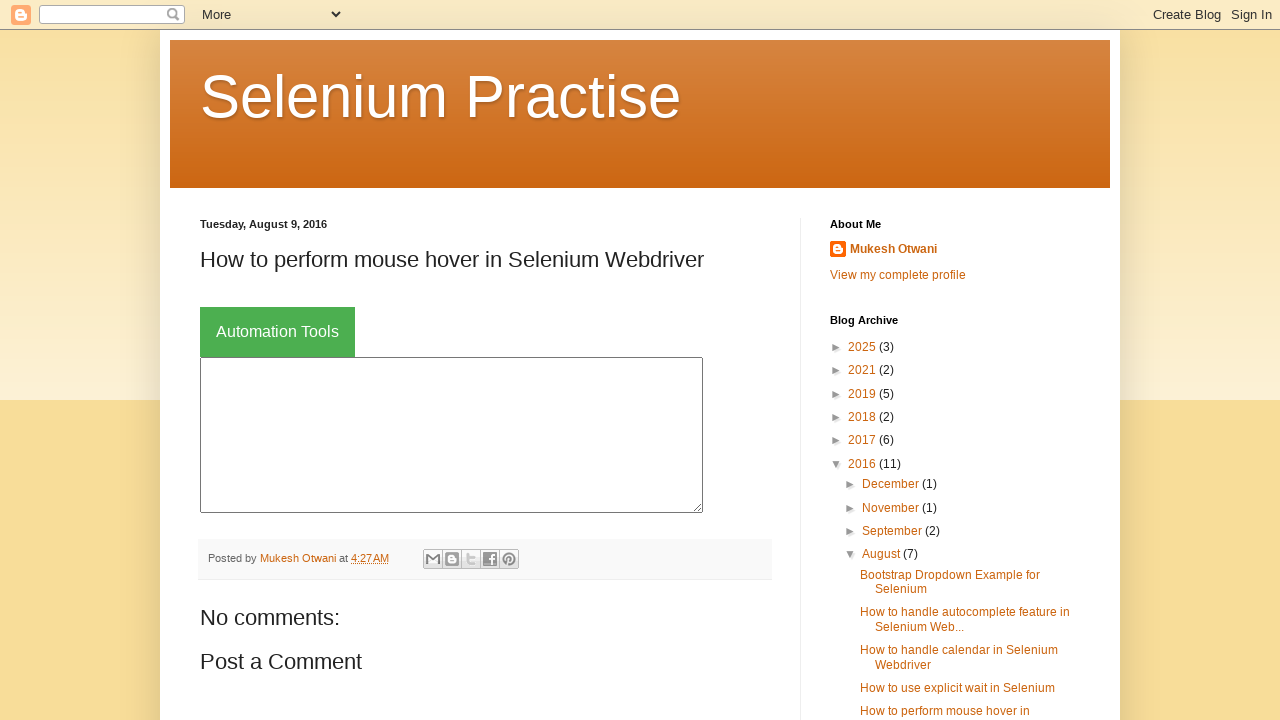

Located Automation Tools button
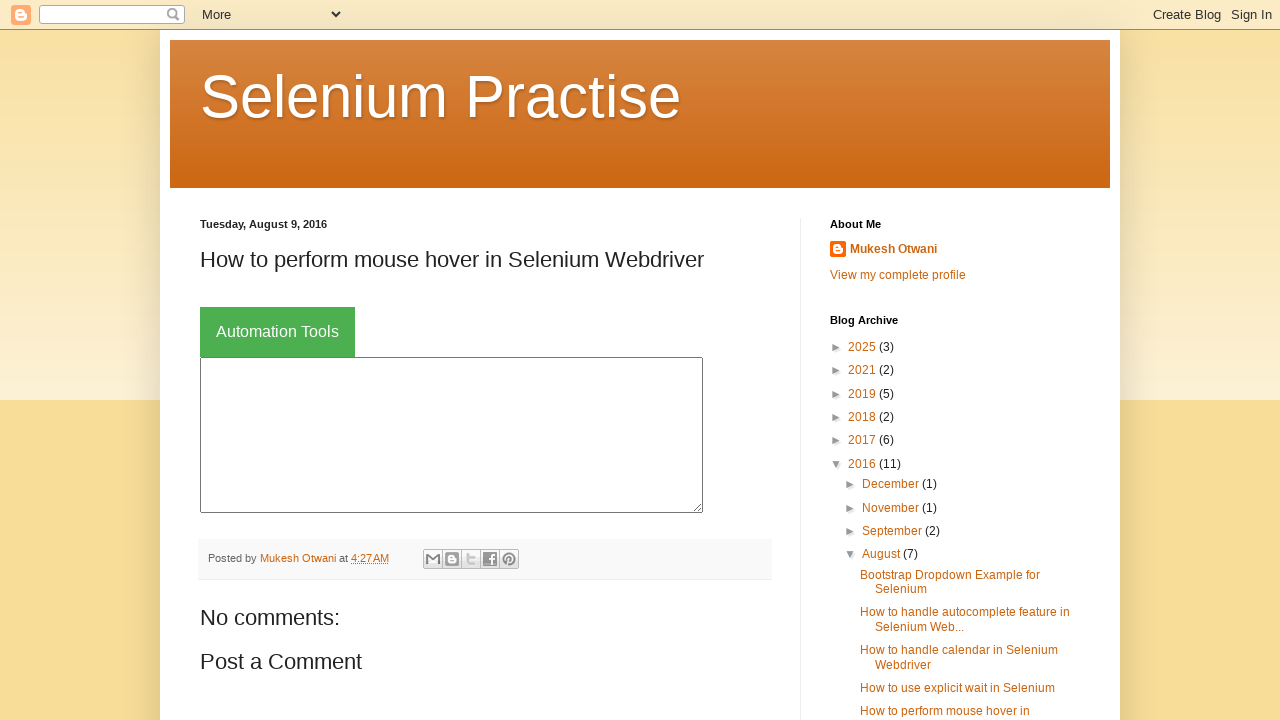

Performed mouse hover on Automation Tools button at (278, 332) on xpath=//button[contains(text(),'Automation Tools')]
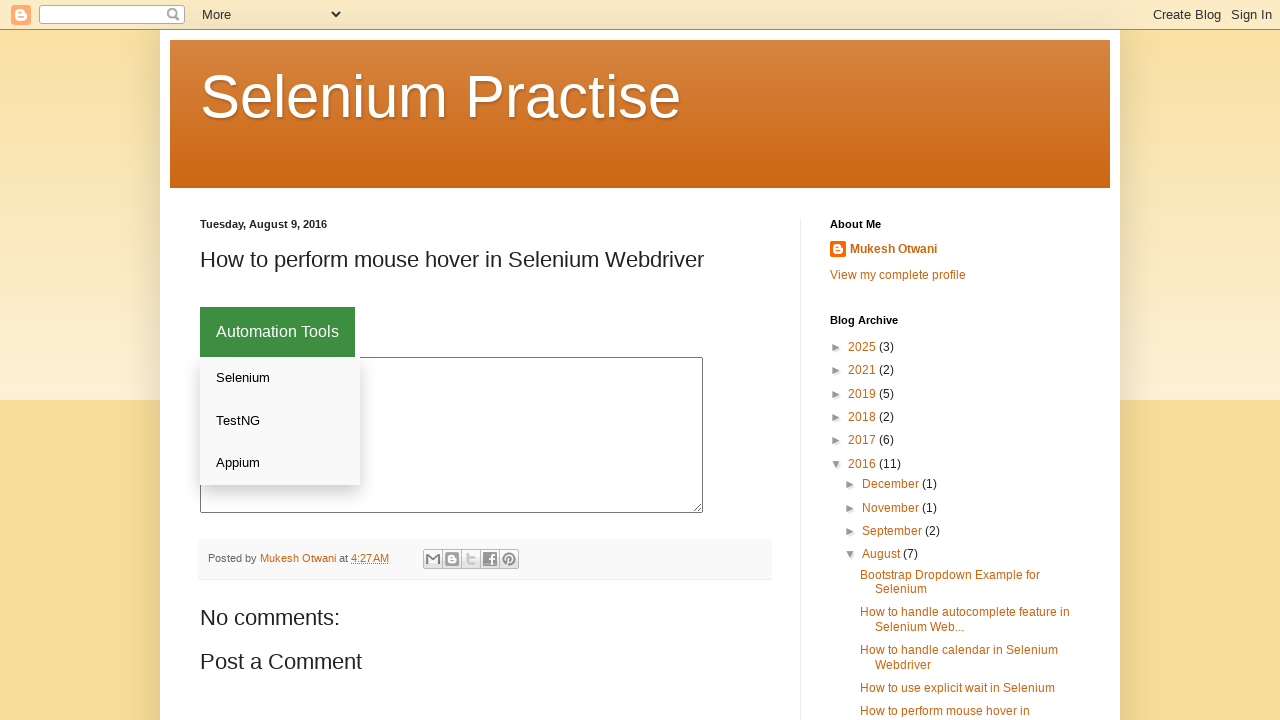

Performed right-click on Automation Tools button at (278, 332) on xpath=//button[contains(text(),'Automation Tools')]
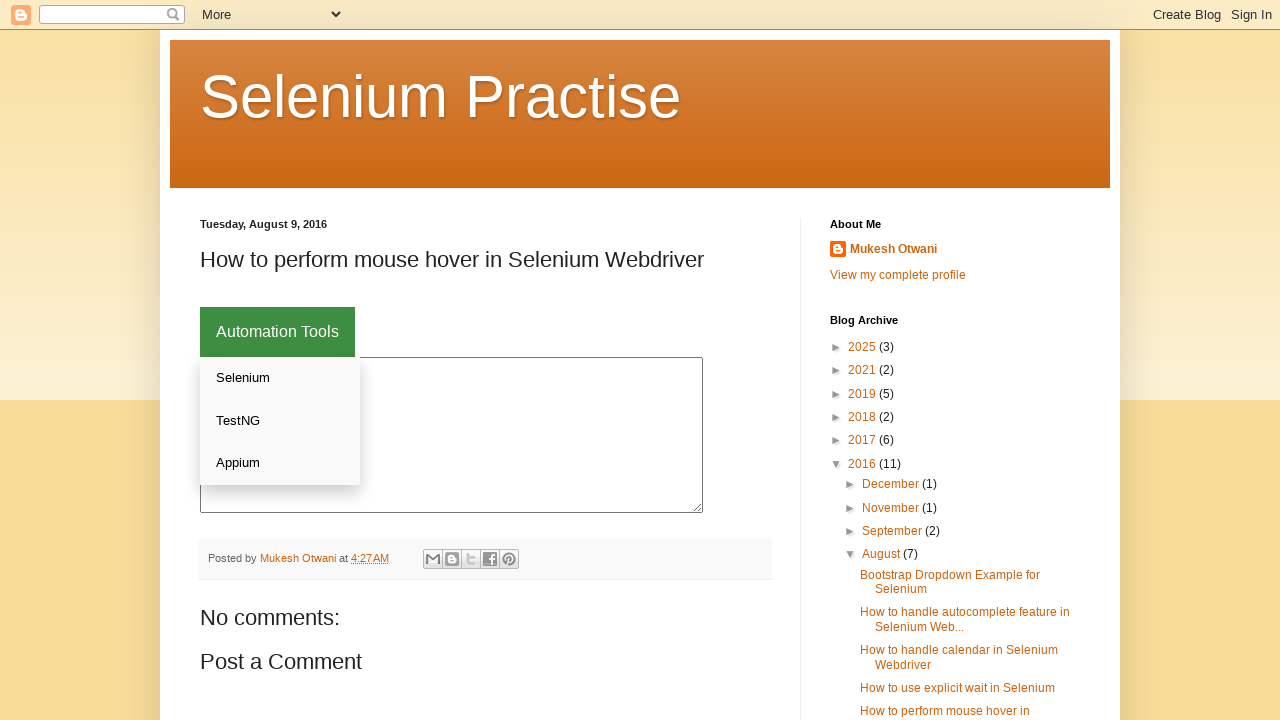

Waited for dropdown menu to be fully visible
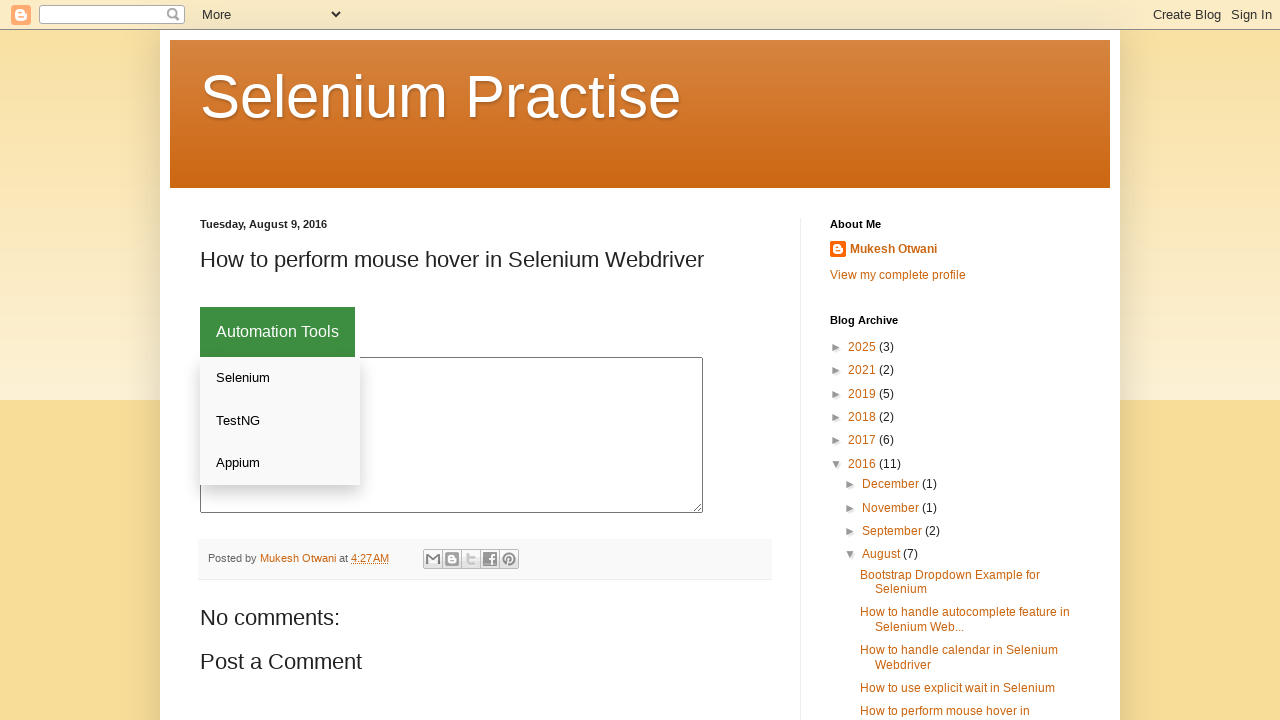

Located all dropdown option elements
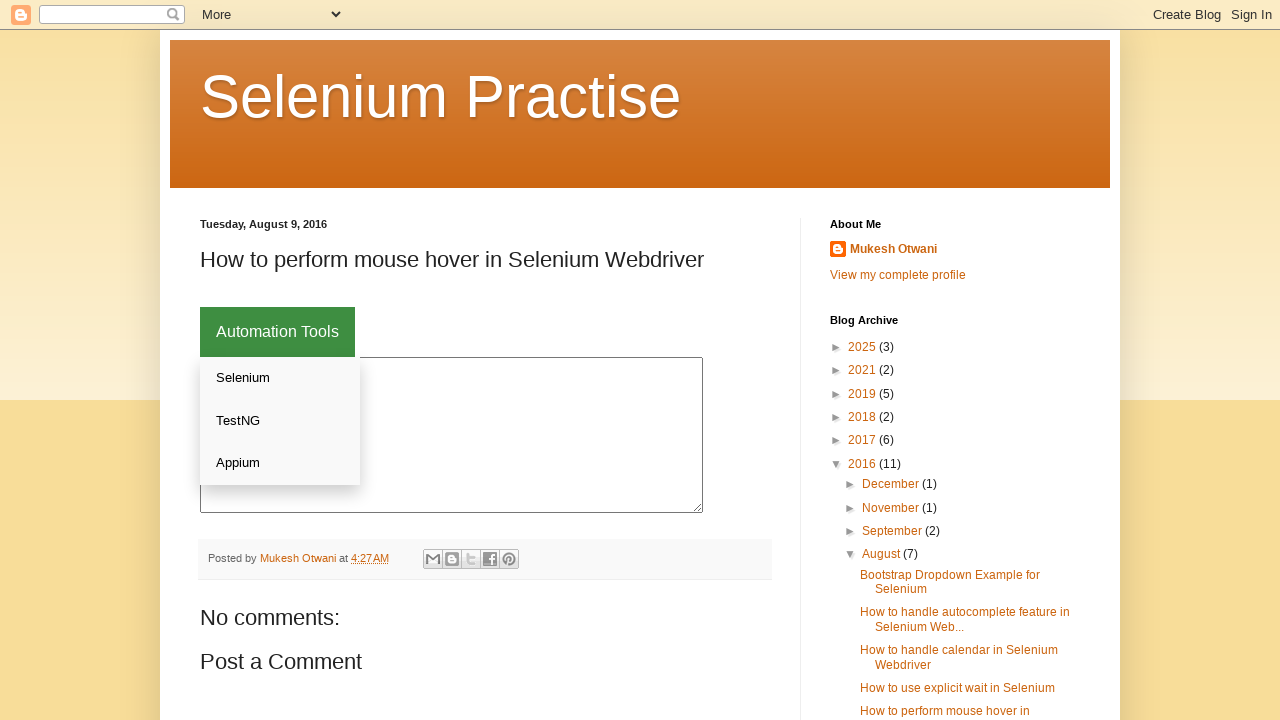

Found 3 dropdown options
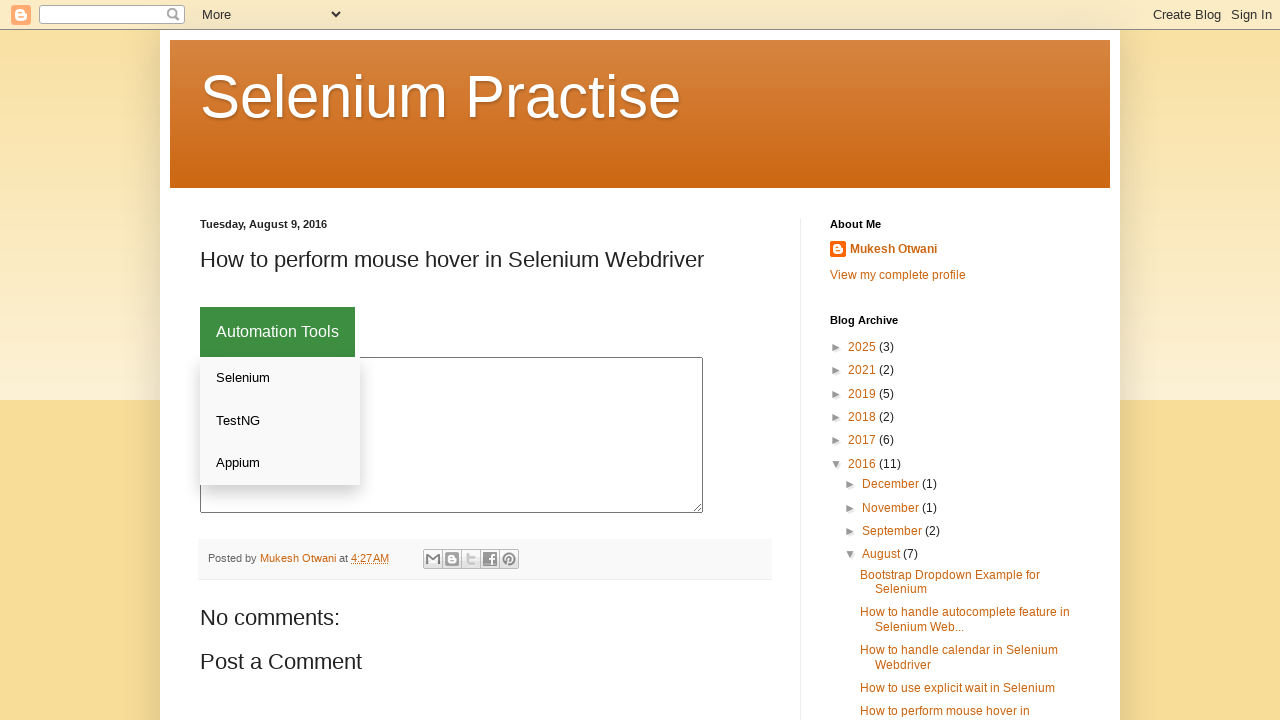

Retrieved text from dropdown option 1: 'Selenium'
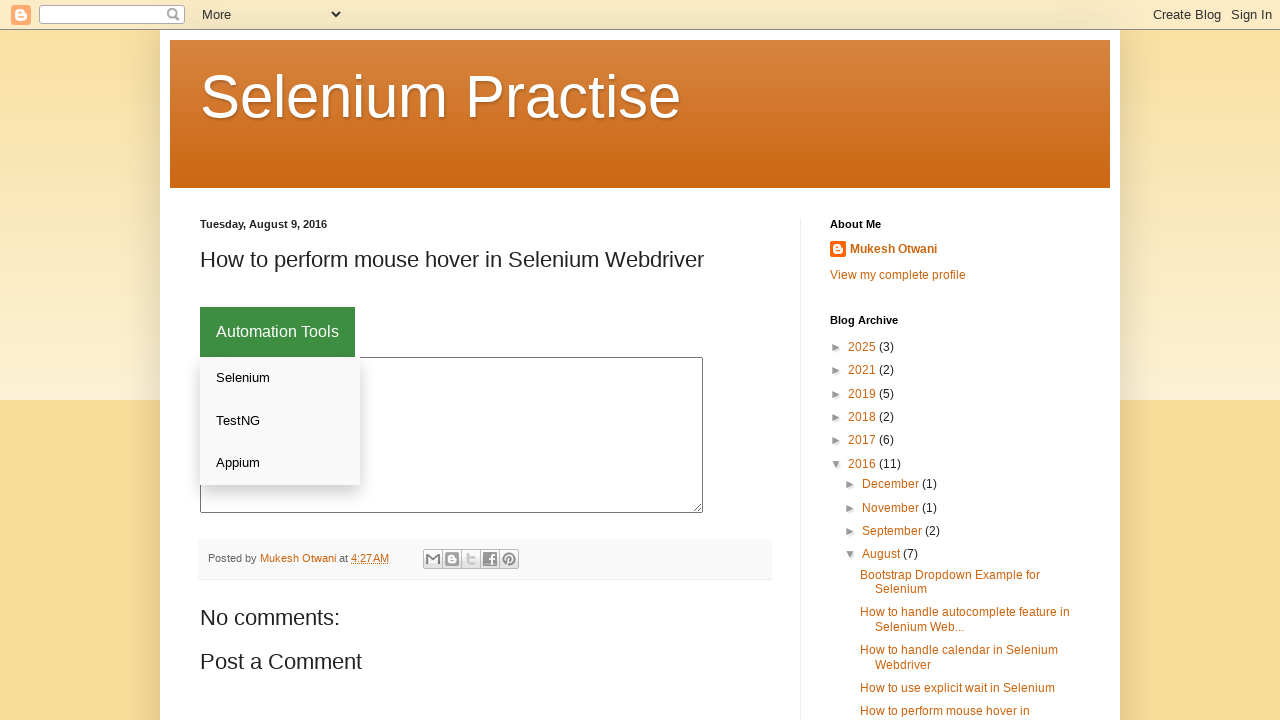

Clicked on 'Selenium' option from dropdown menu at (280, 378) on xpath=//div[@class='dropdown-content']/a >> nth=0
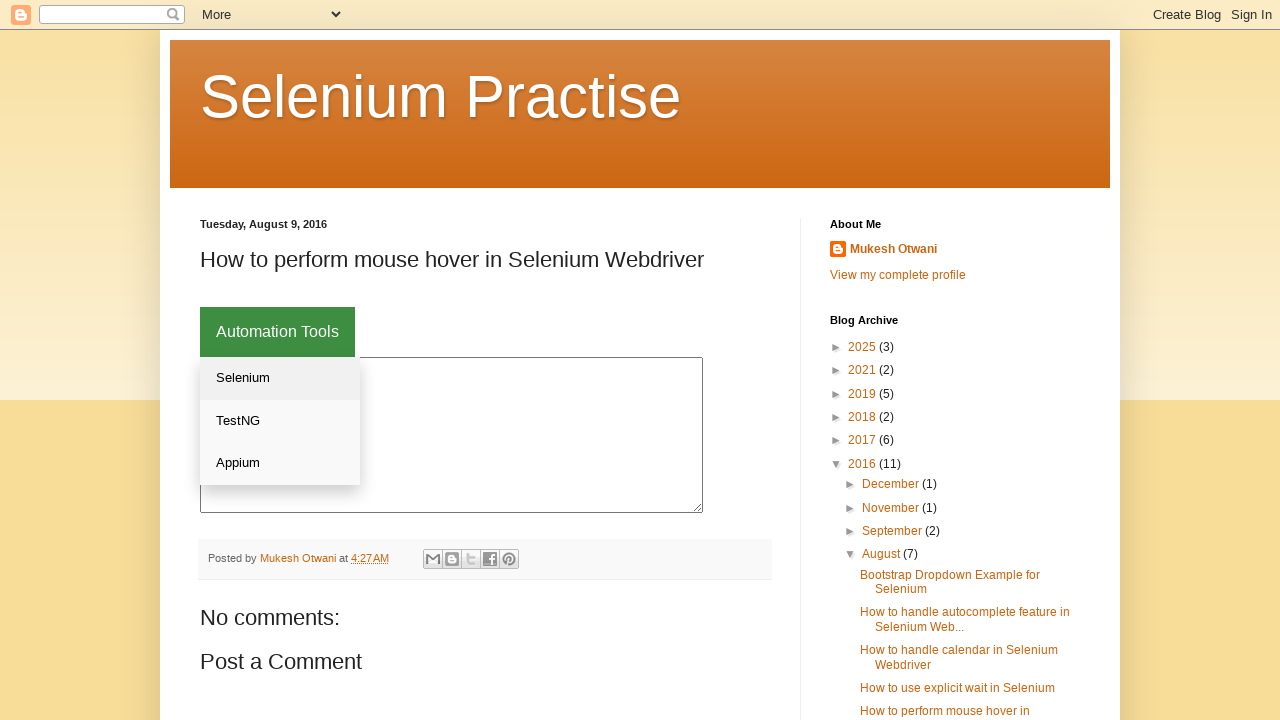

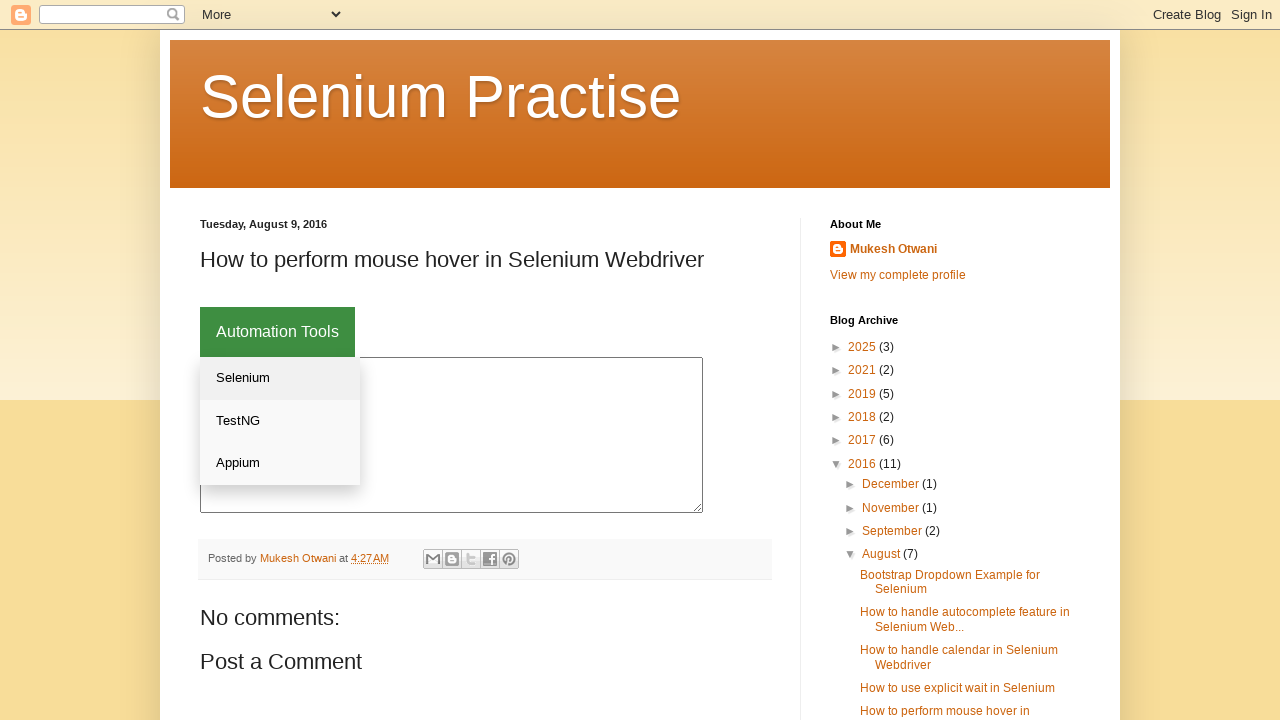